Tests an explicit wait scenario by waiting for a price element to show "$100", then clicking a book button, reading a value from the page, calculating a mathematical result, and submitting the answer.

Starting URL: http://suninjuly.github.io/explicit_wait2.html

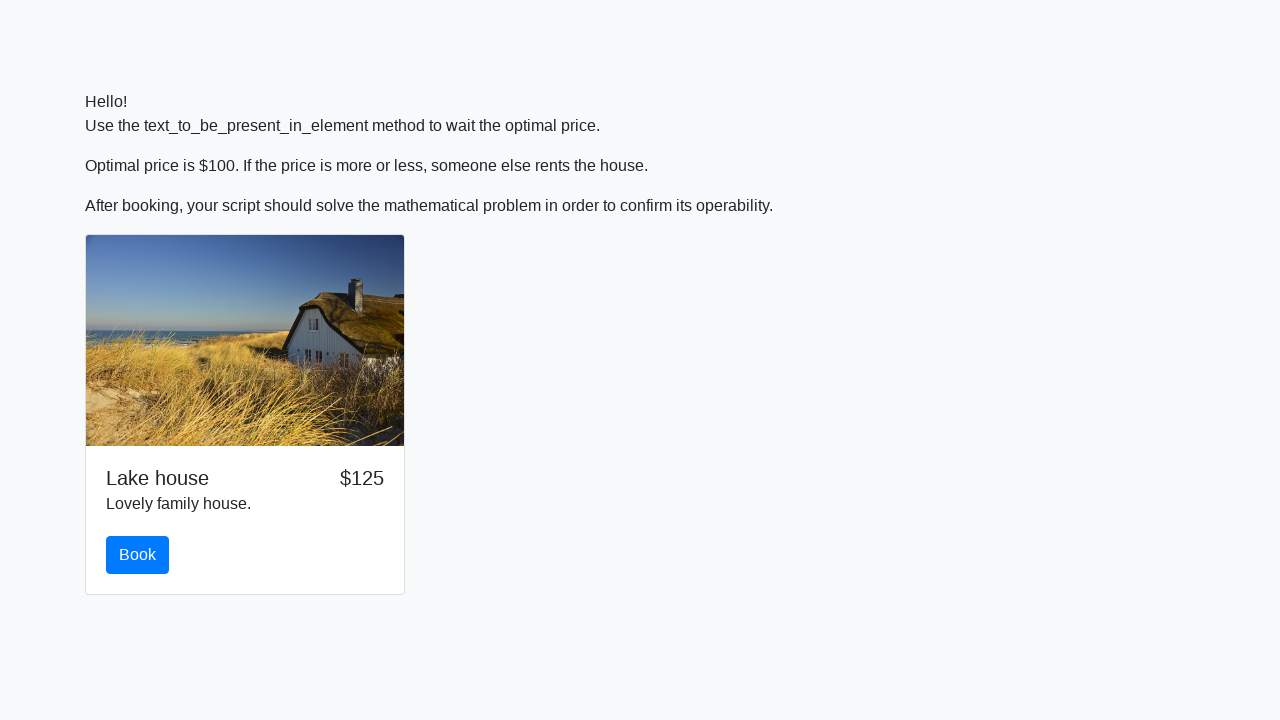

Price element updated to show $100
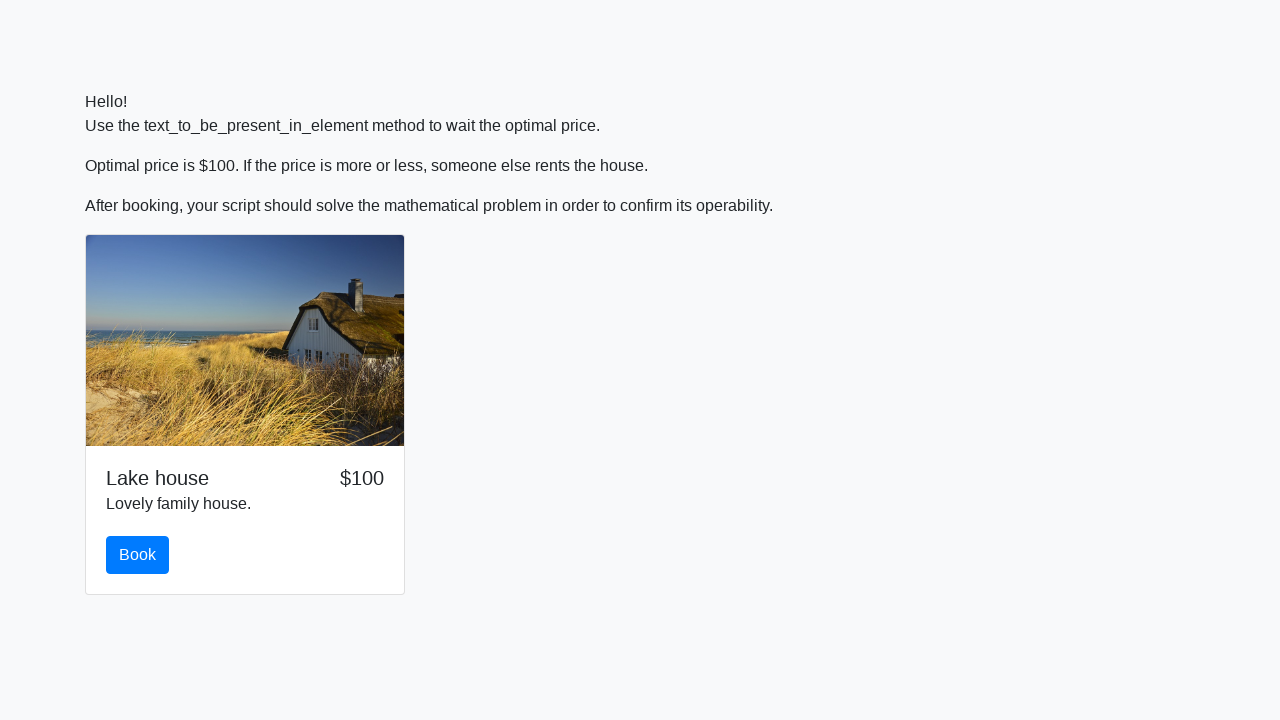

Clicked the book button at (138, 555) on #book
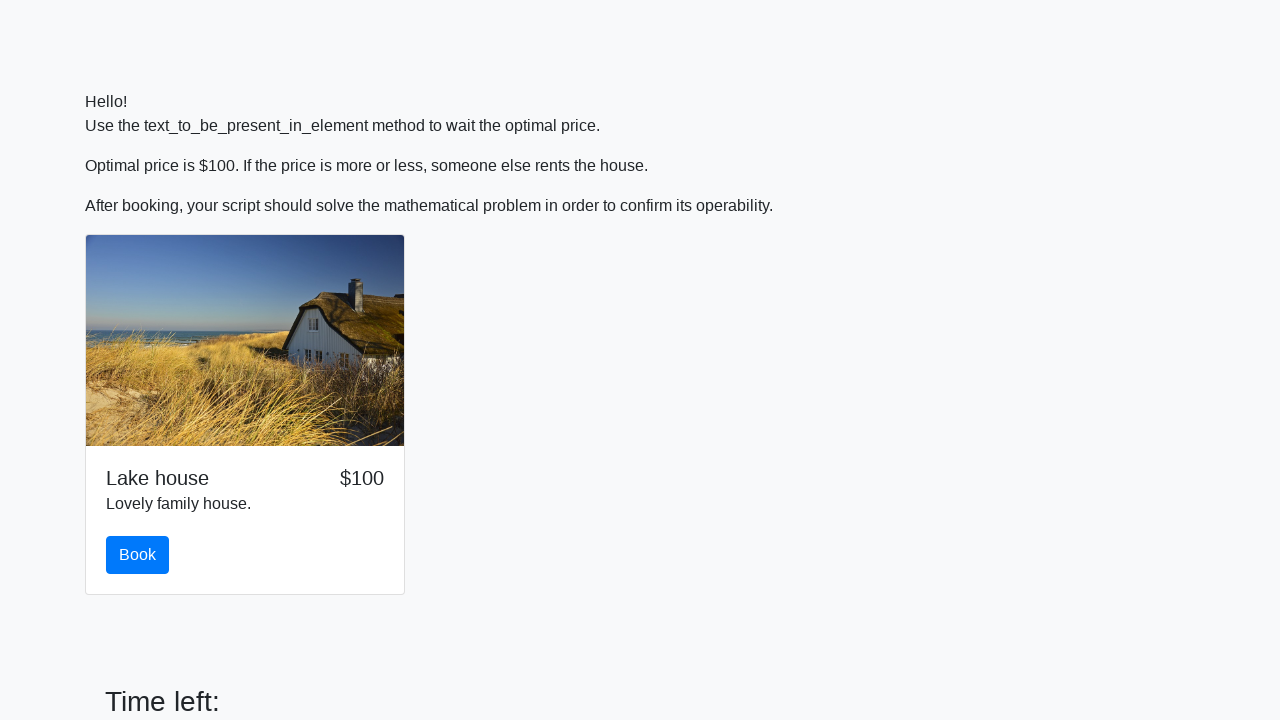

Retrieved input value from page: 572
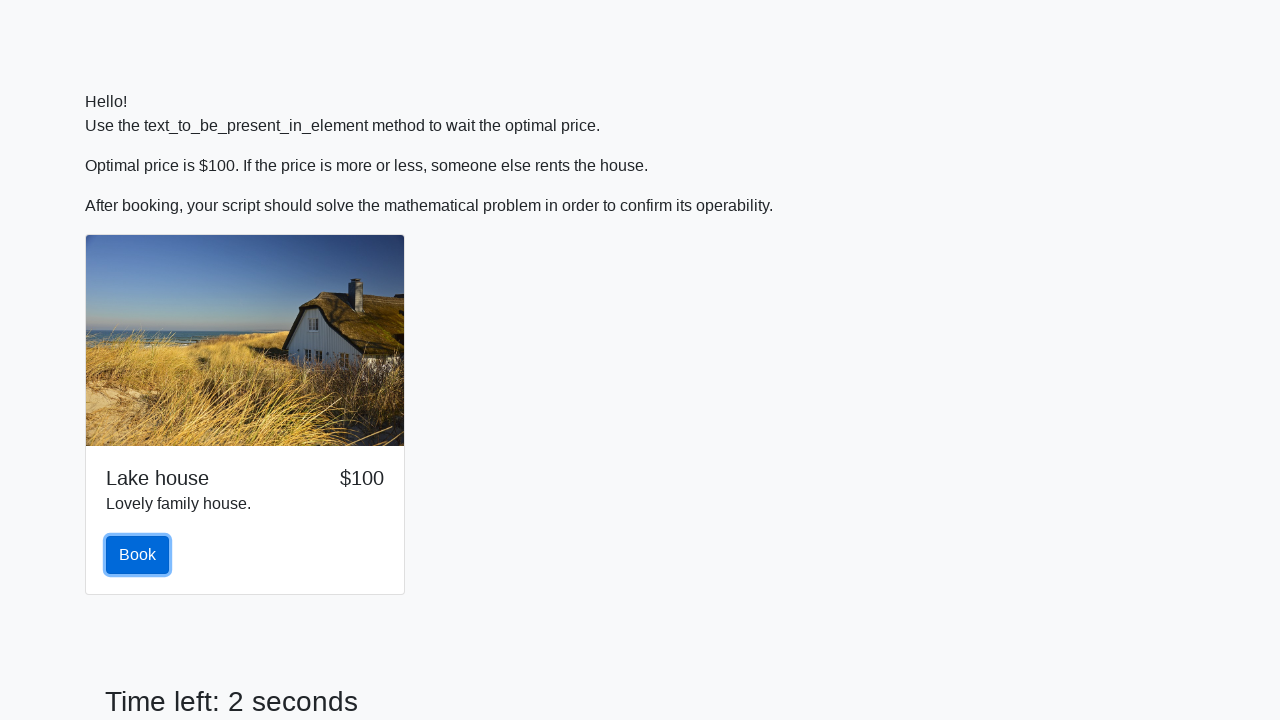

Calculated mathematical result: 1.006983544180741
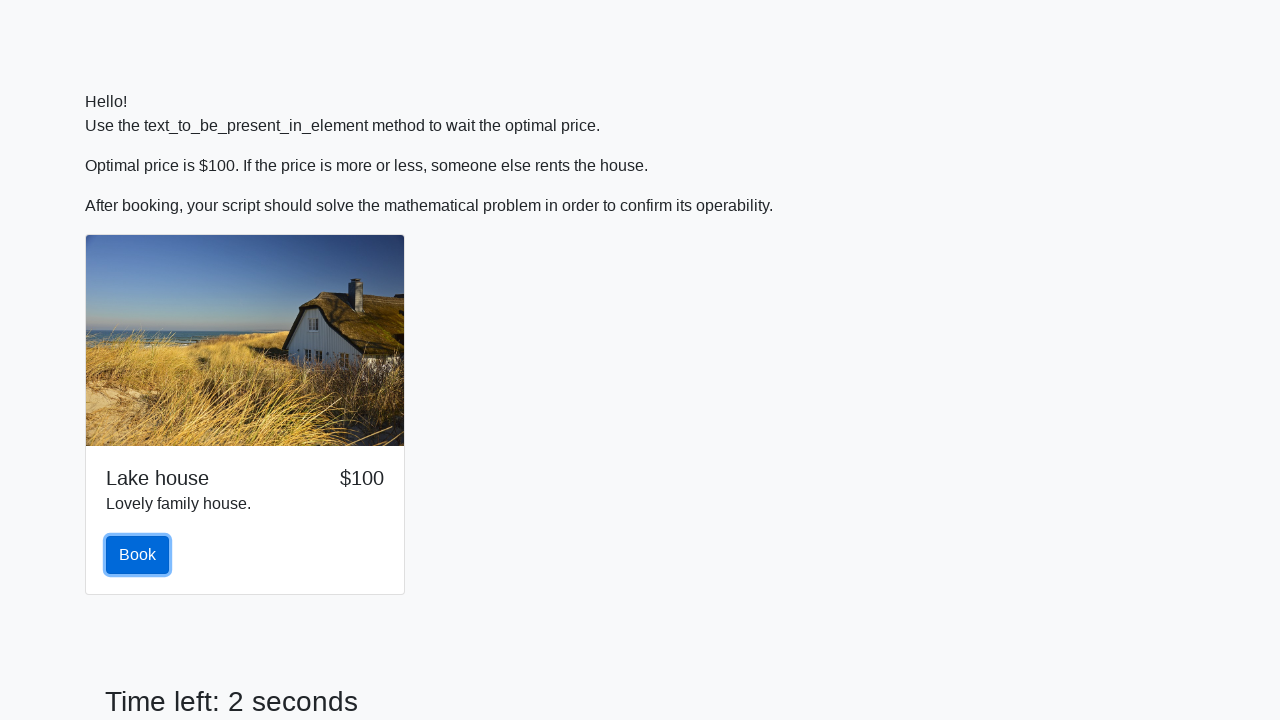

Filled answer field with calculated value: 1.006983544180741 on #answer
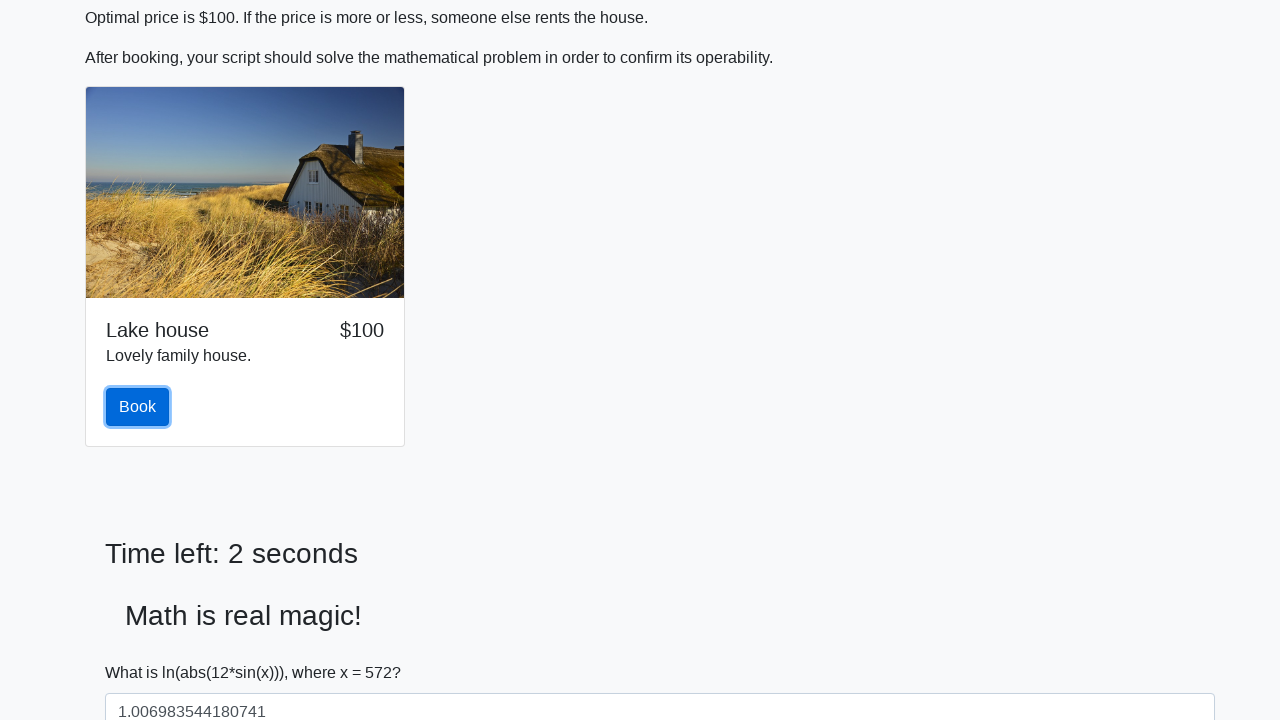

Clicked the solve button to submit answer at (143, 651) on #solve
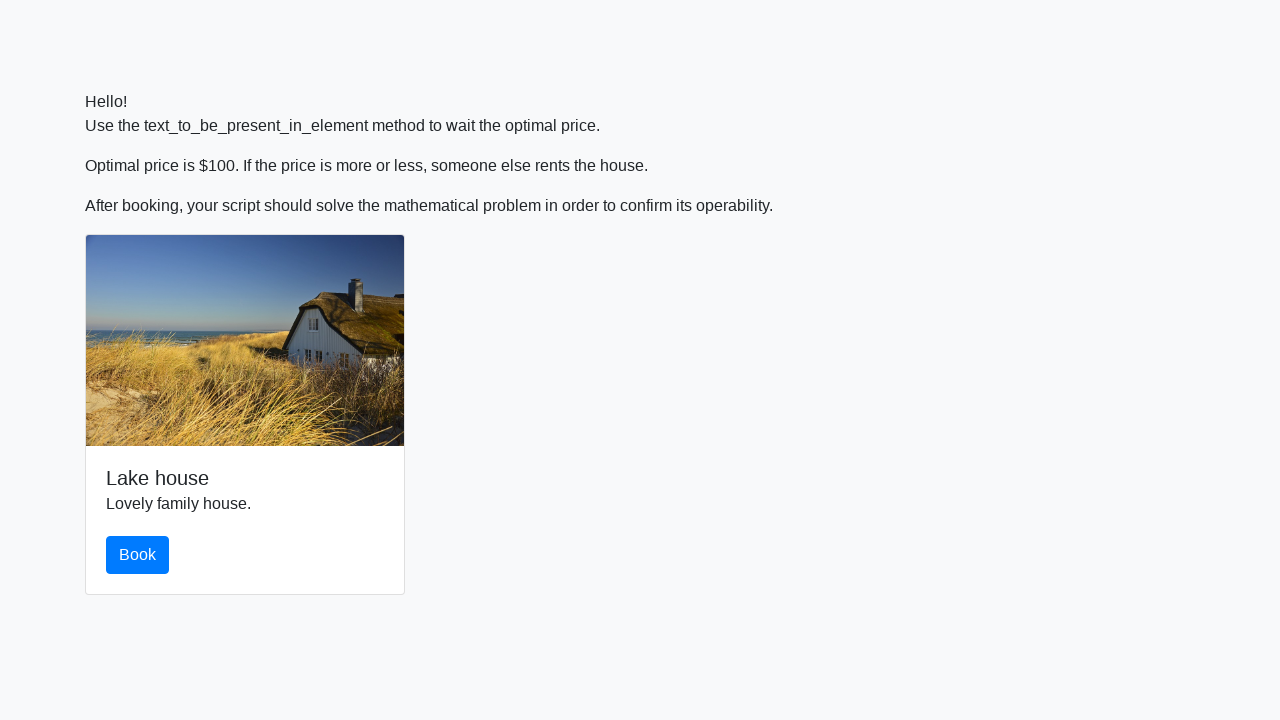

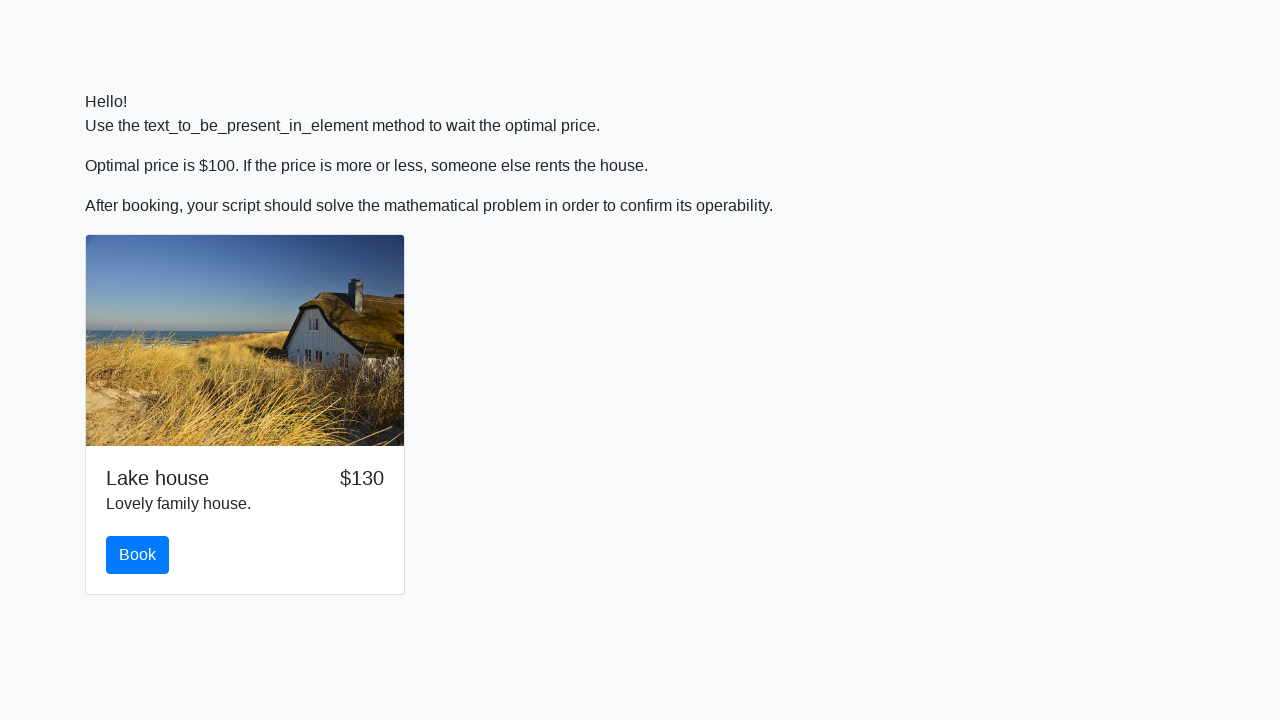